Tests navigation to Customers page by hovering over Company menu and clicking on Customers submenu

Starting URL: http://rovsing.dk/

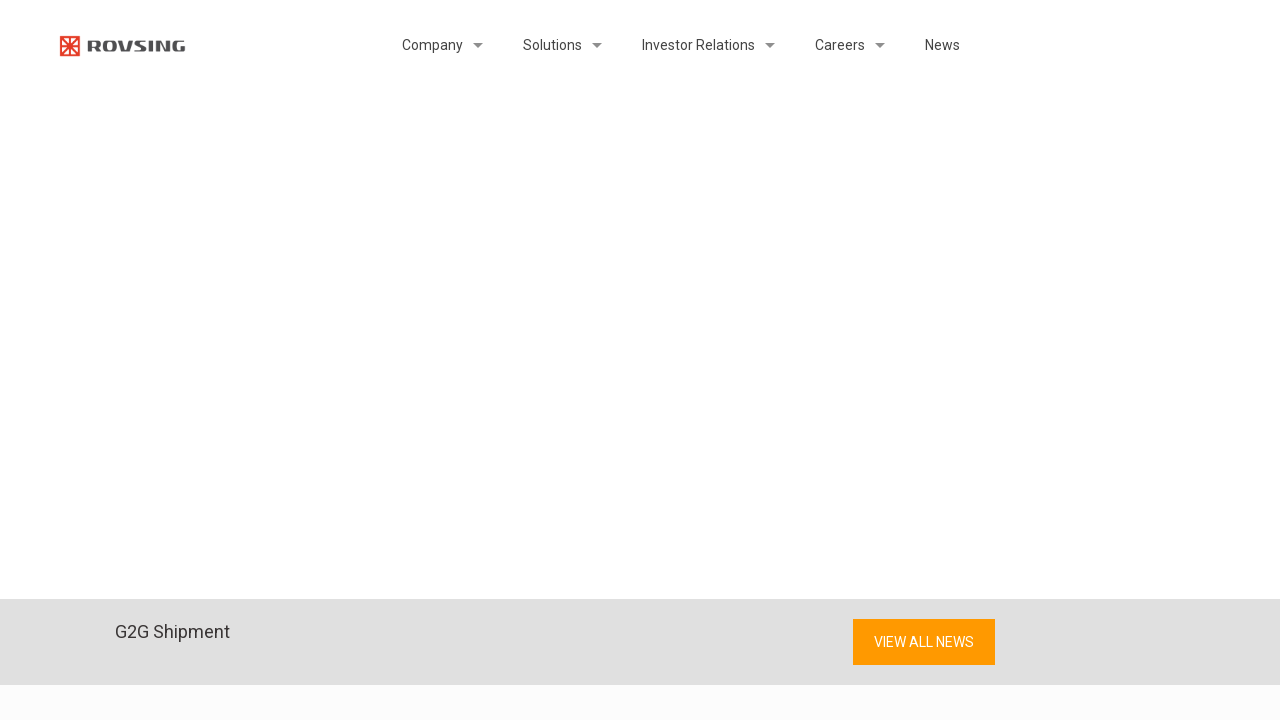

Hovered over Company menu at (432, 45) on li#menu-item-3361
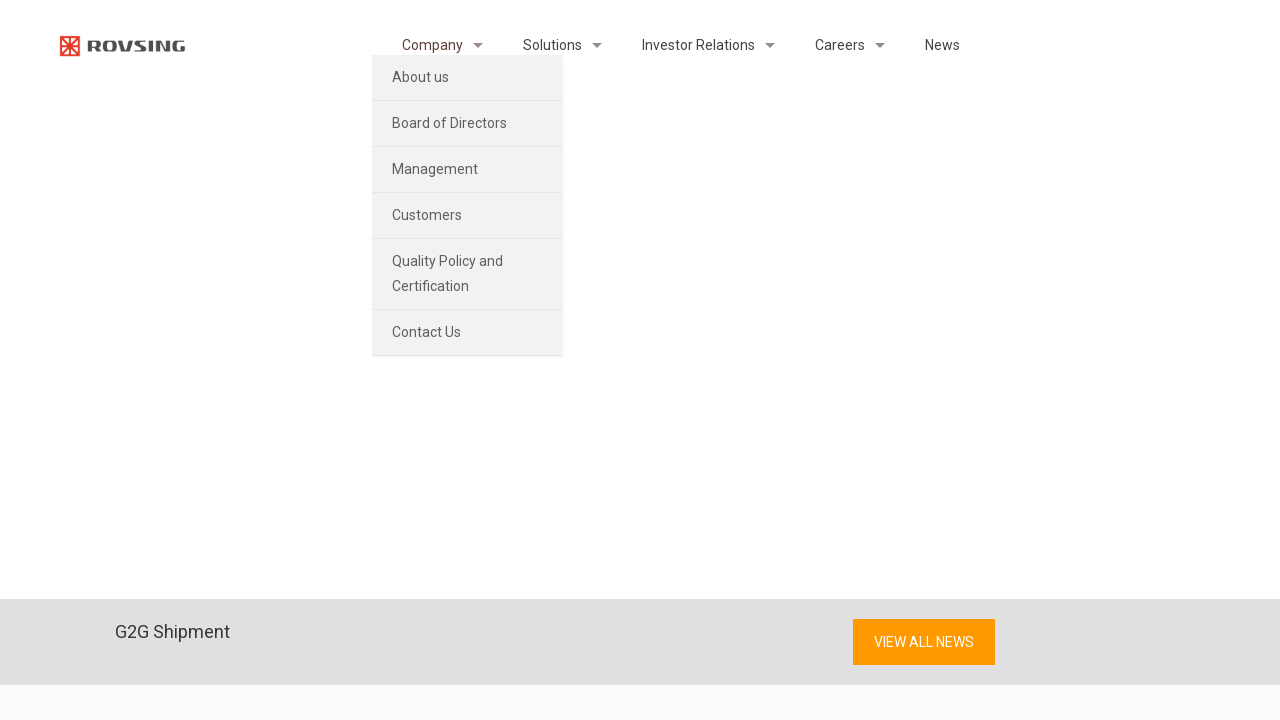

Clicked on Customers submenu at (467, 216) on li#menu-item-3007
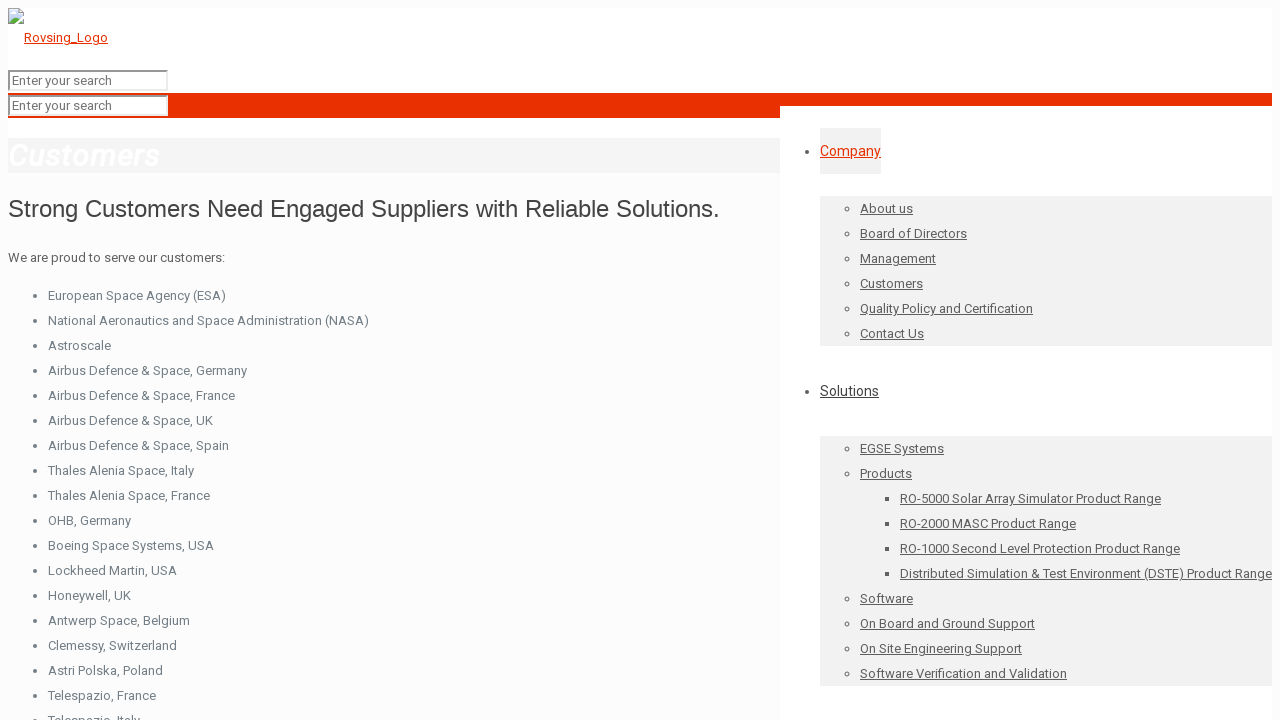

Navigation to Customers page completed and network idle
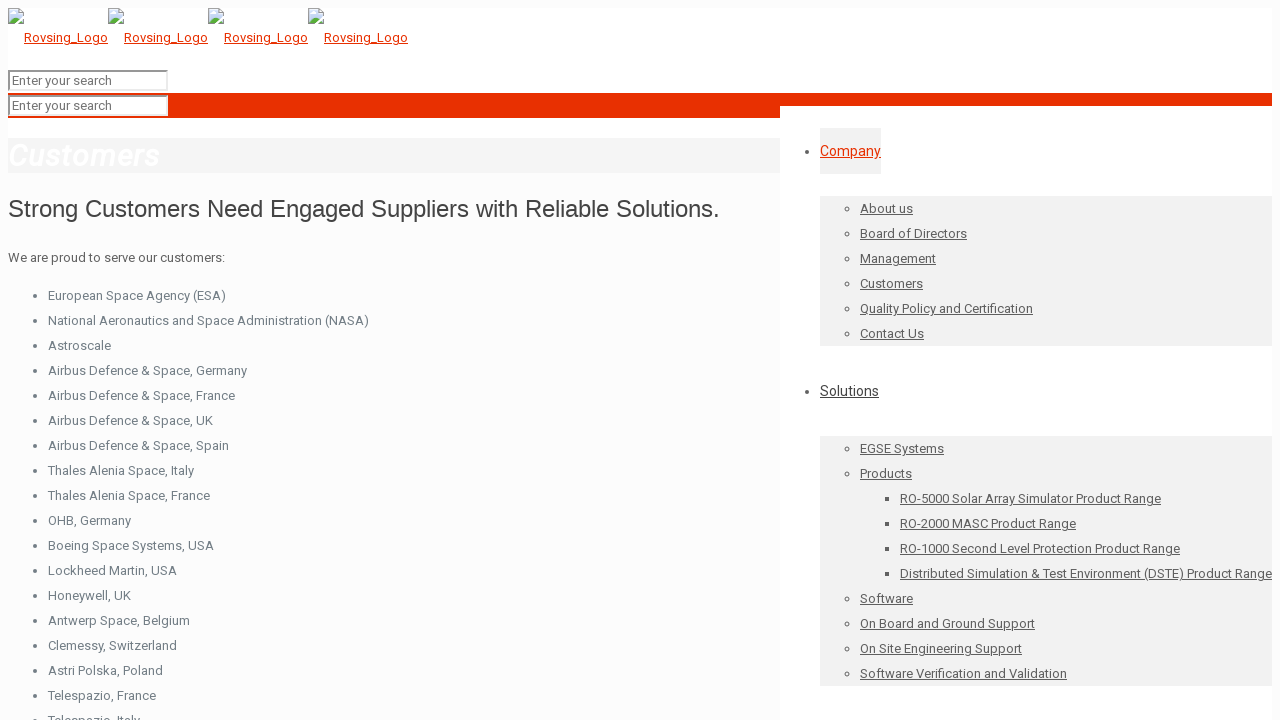

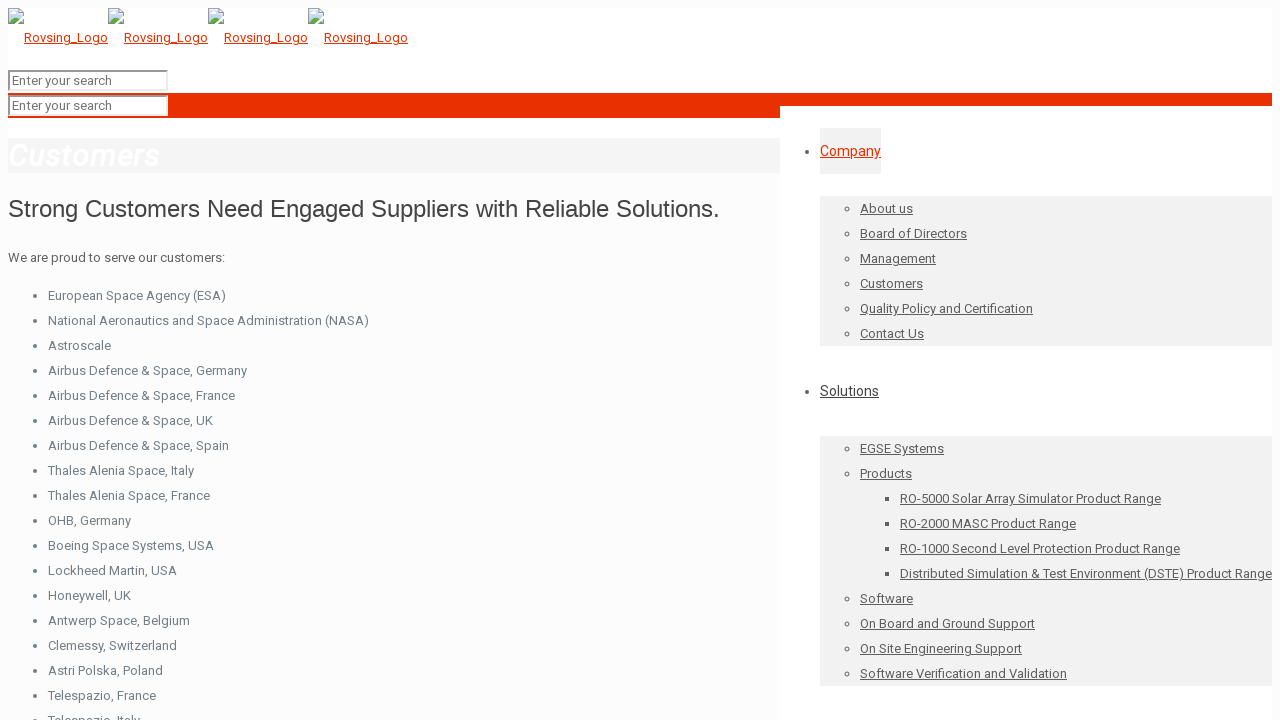